Navigates to the OrangeHRM demo site and verifies the page title is correct

Starting URL: https://opensource-demo.orangehrmlive.com/

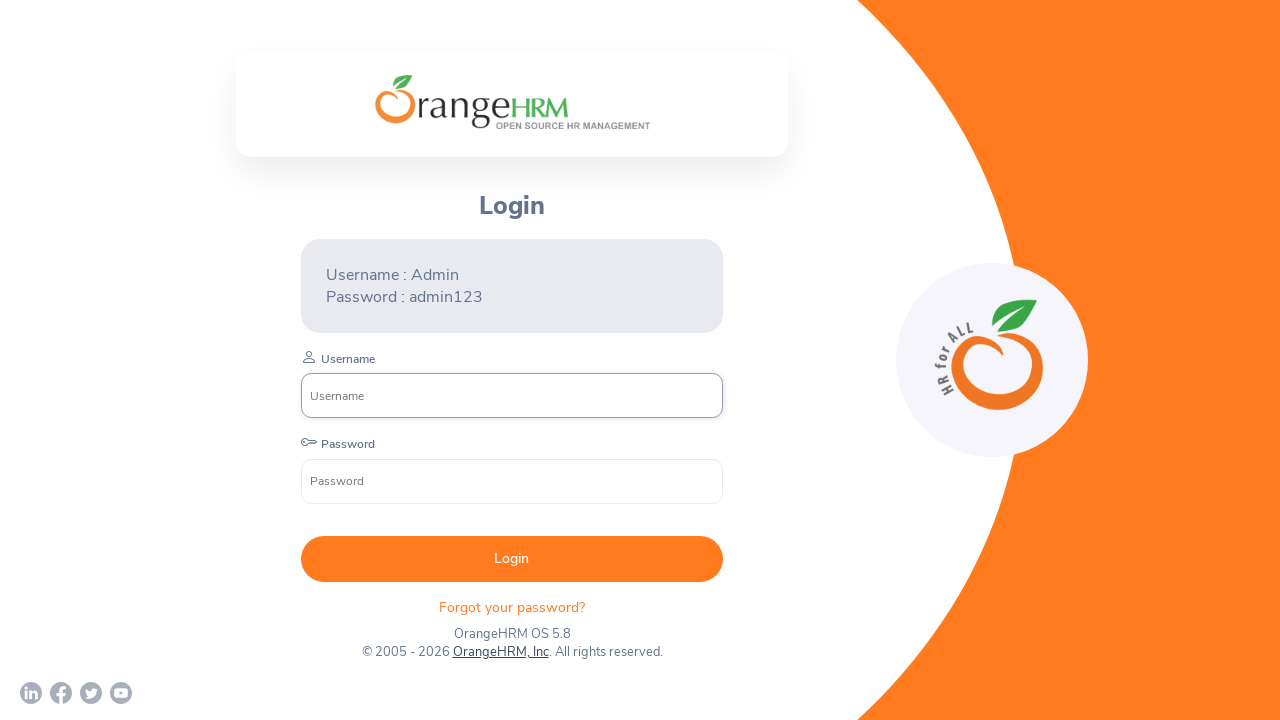

Waited for page to reach domcontentloaded state
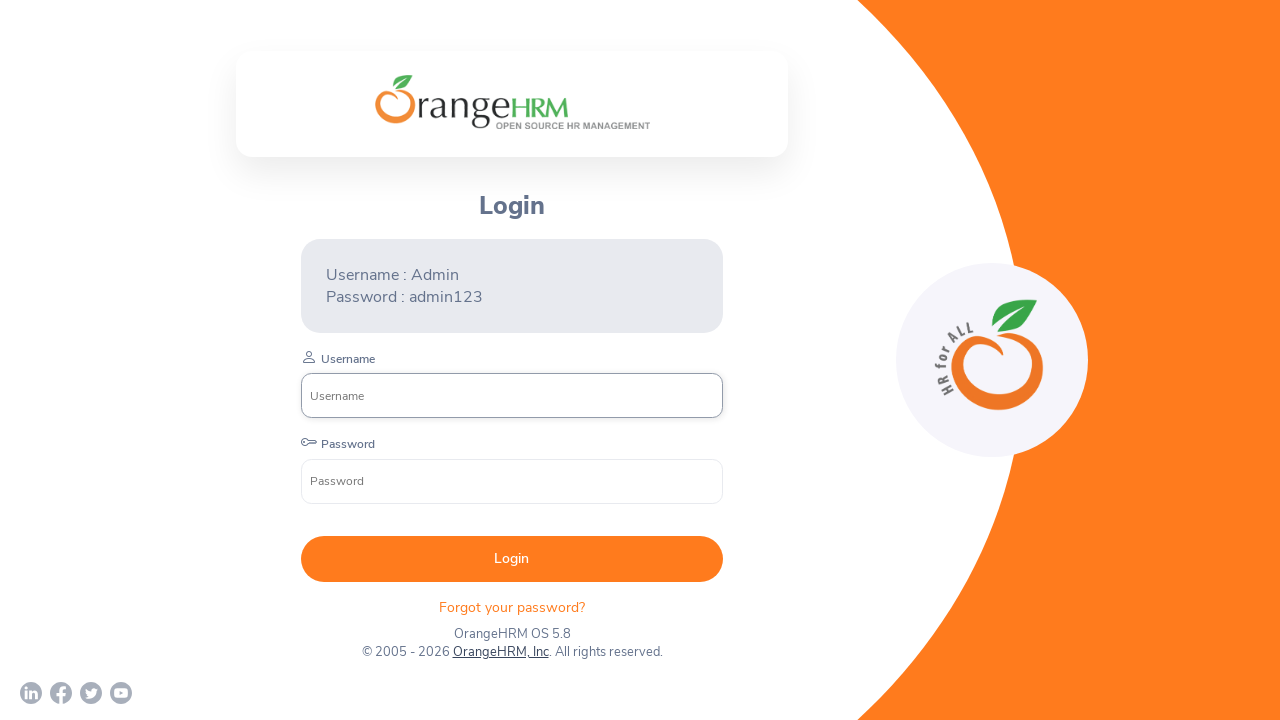

Verified page title is 'OrangeHRM'
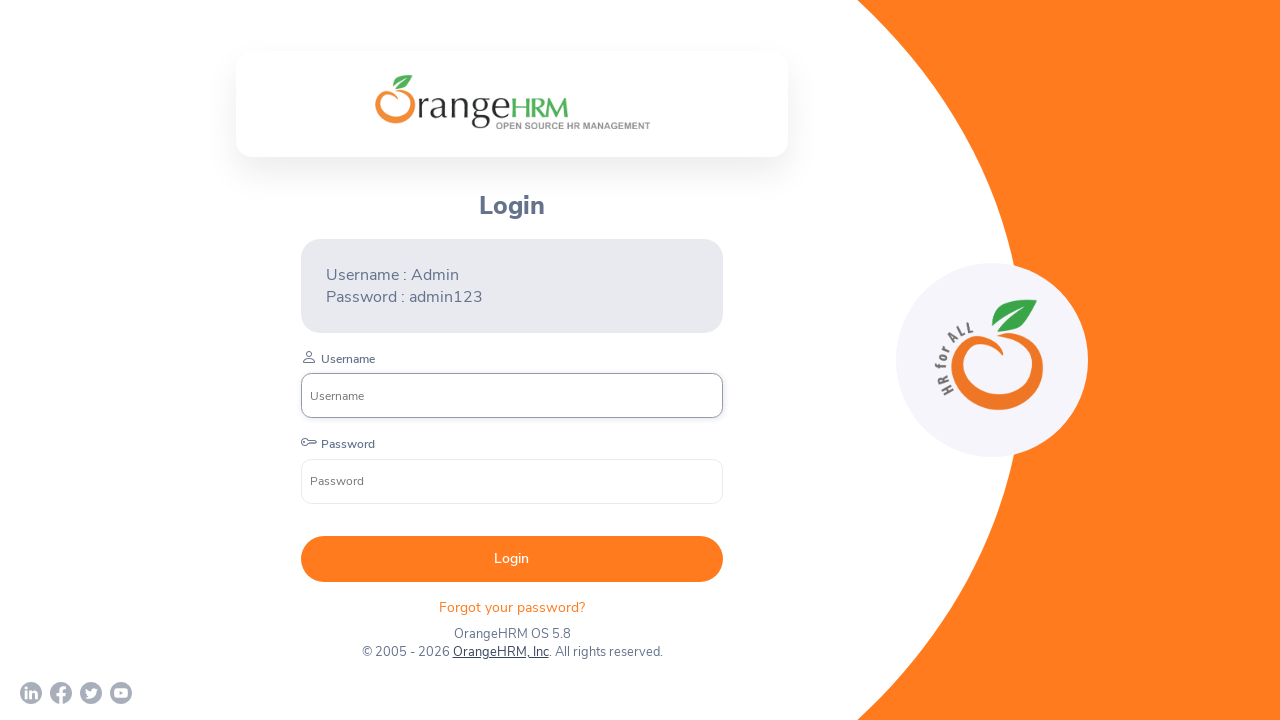

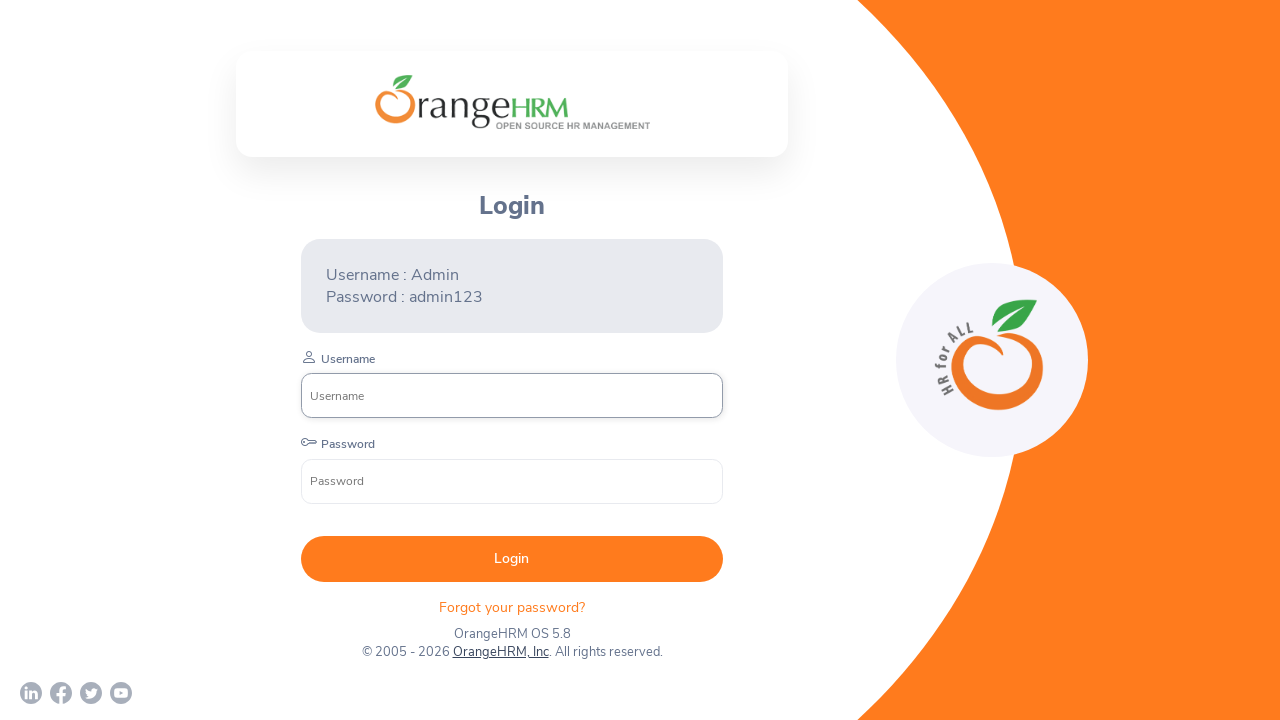